Tests the text box form by filling in name, email, current address, and permanent address fields, then submitting the form

Starting URL: https://demoqa.com/text-box

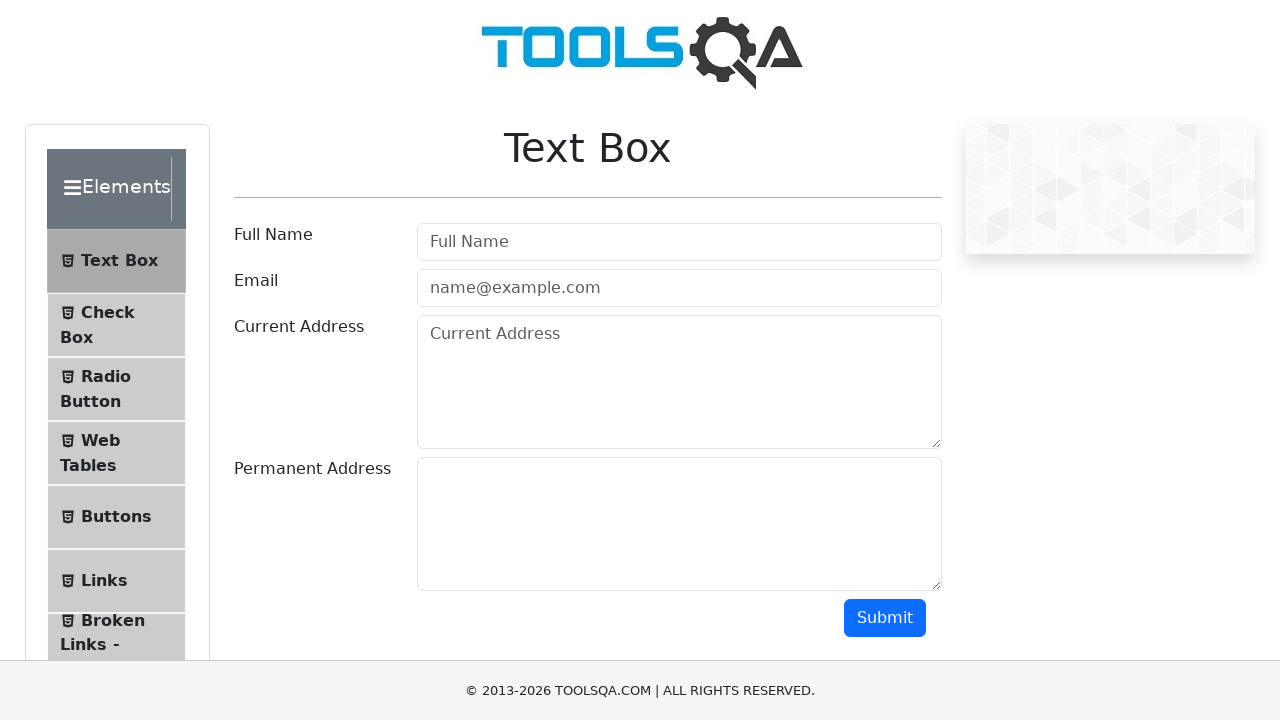

Filled name field with 'John Smith' on #userName
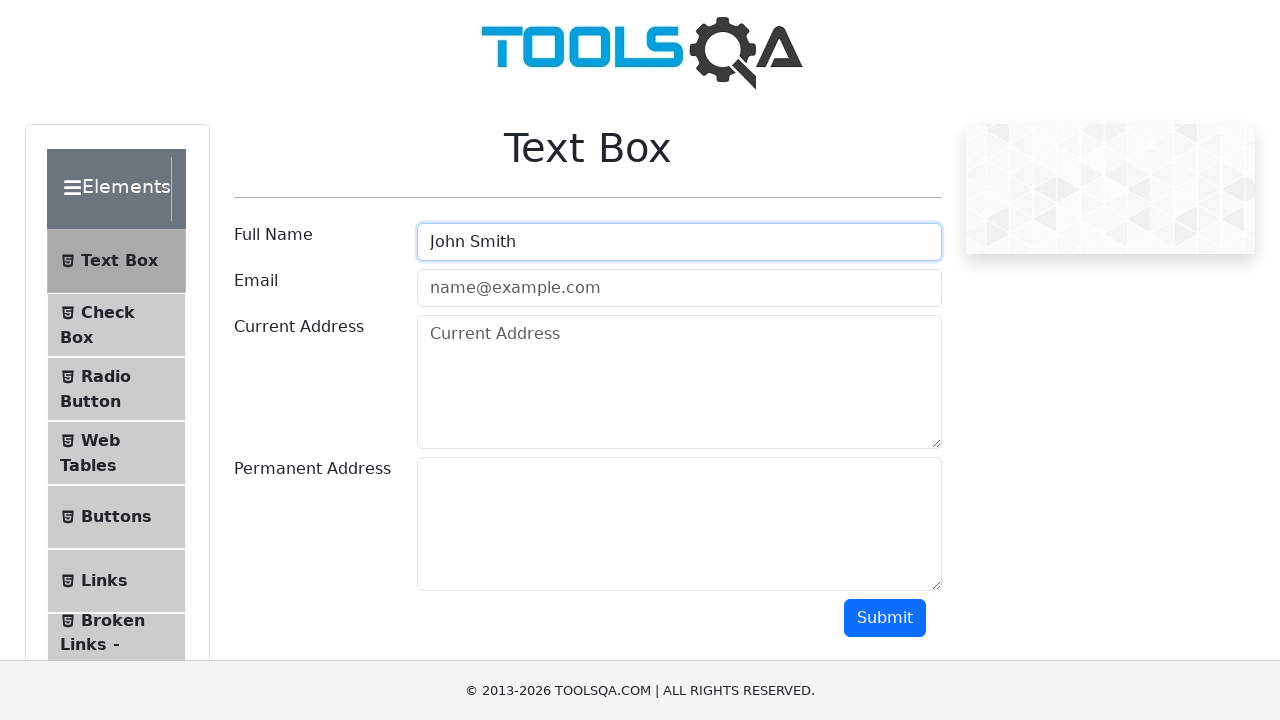

Filled email field with 'jsmith42@gmail.com' on #userEmail
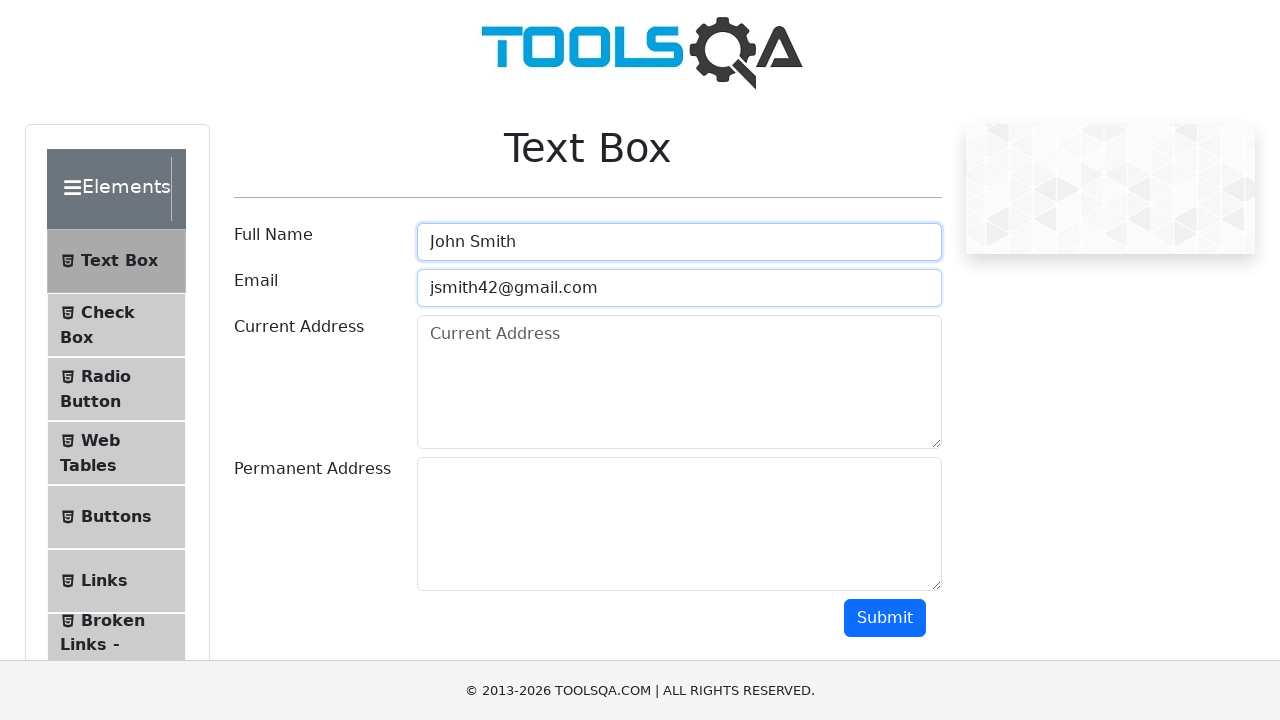

Filled current address field with '123 Main Street, Apt 4B, New York, NY 10001' on #currentAddress
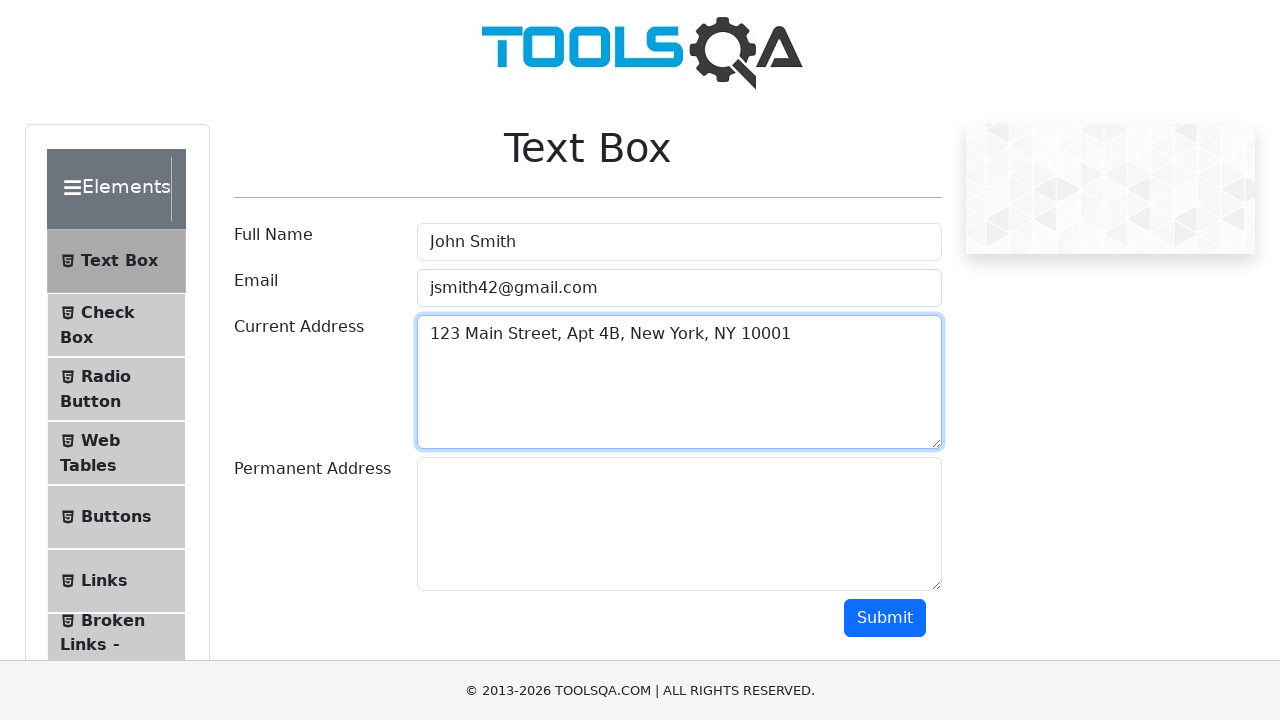

Filled permanent address field with '456 Oak Avenue, Suite 200, Los Angeles, CA 90210' on #permanentAddress
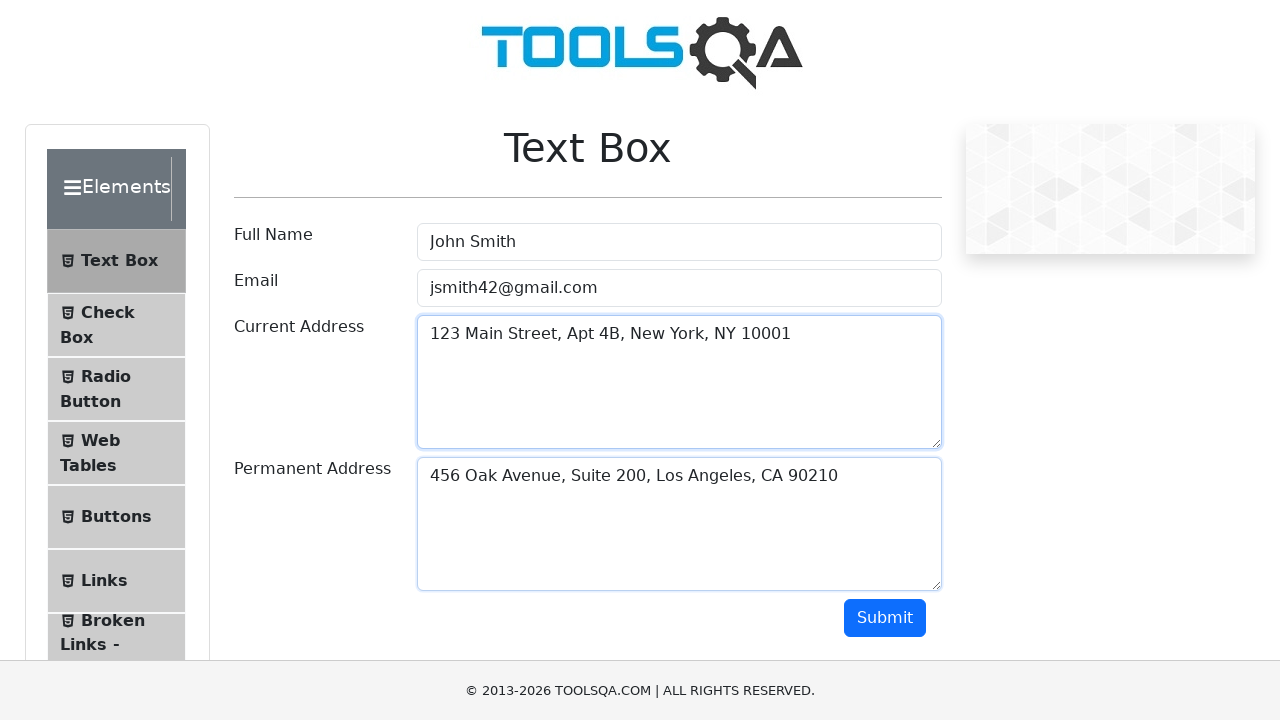

Scrolled down 350 pixels to see submit button
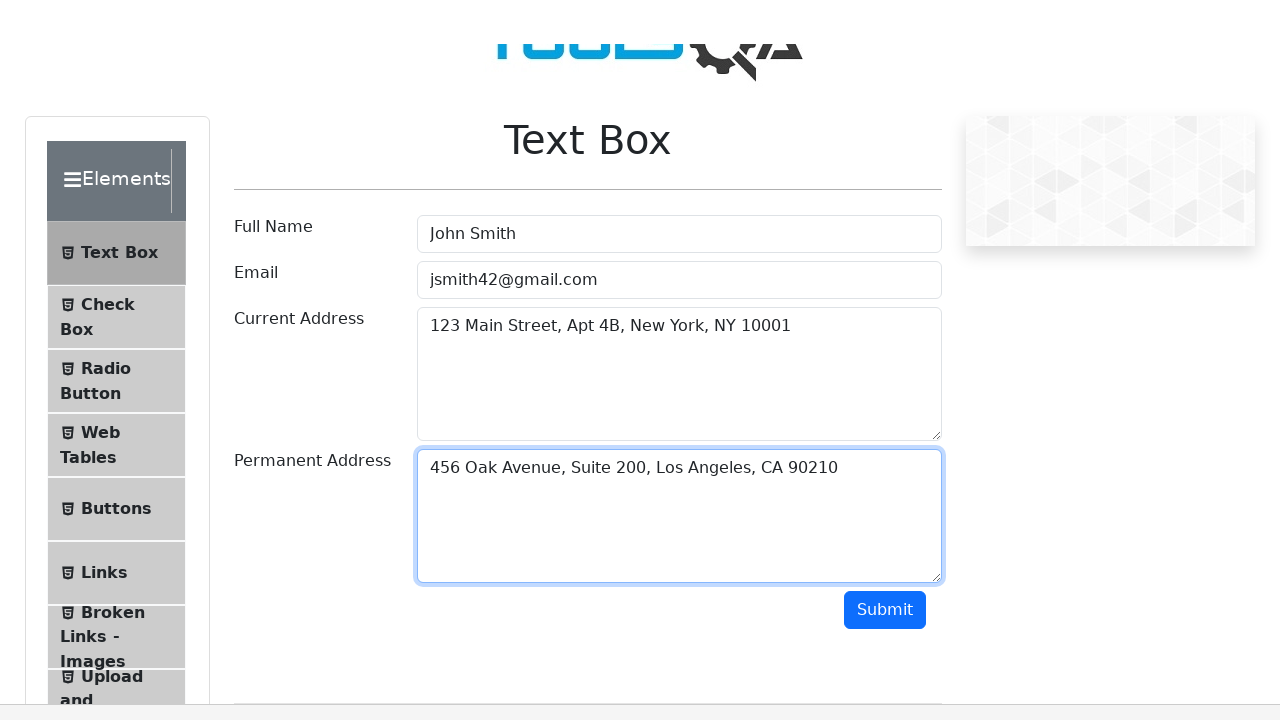

Clicked submit button at (885, 268) on #submit
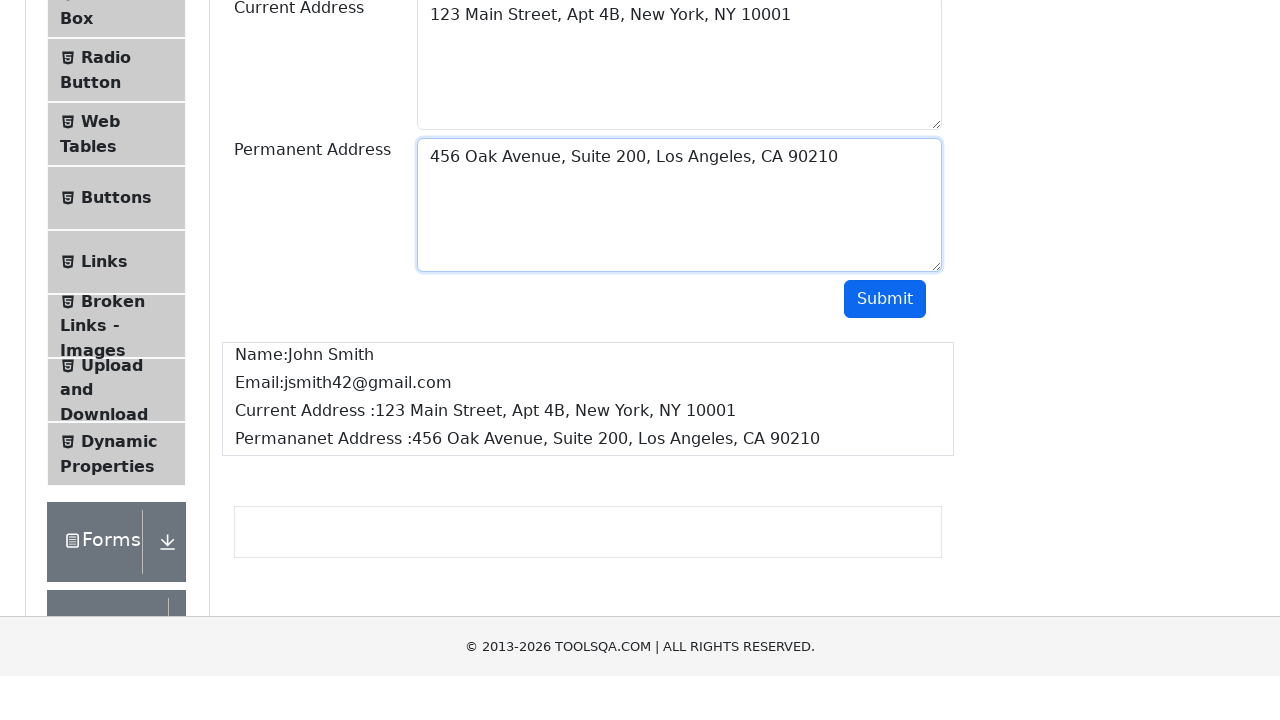

Verified output section is visible - form submission successful
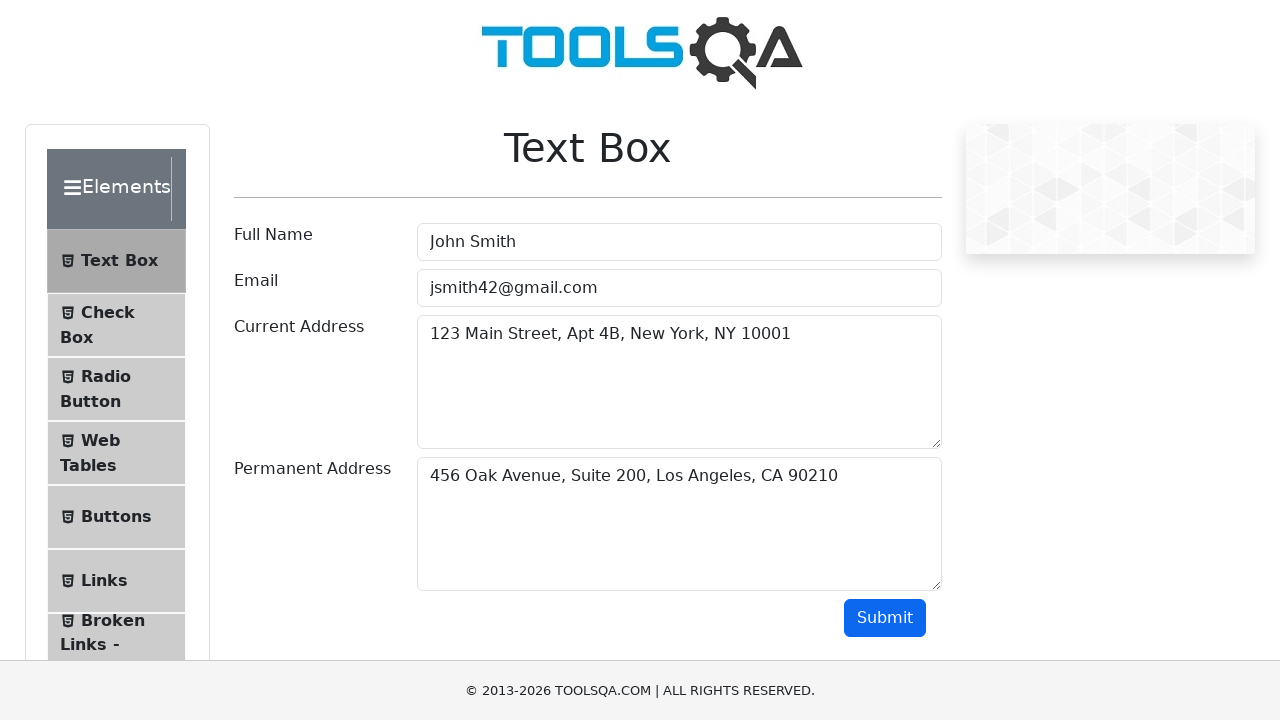

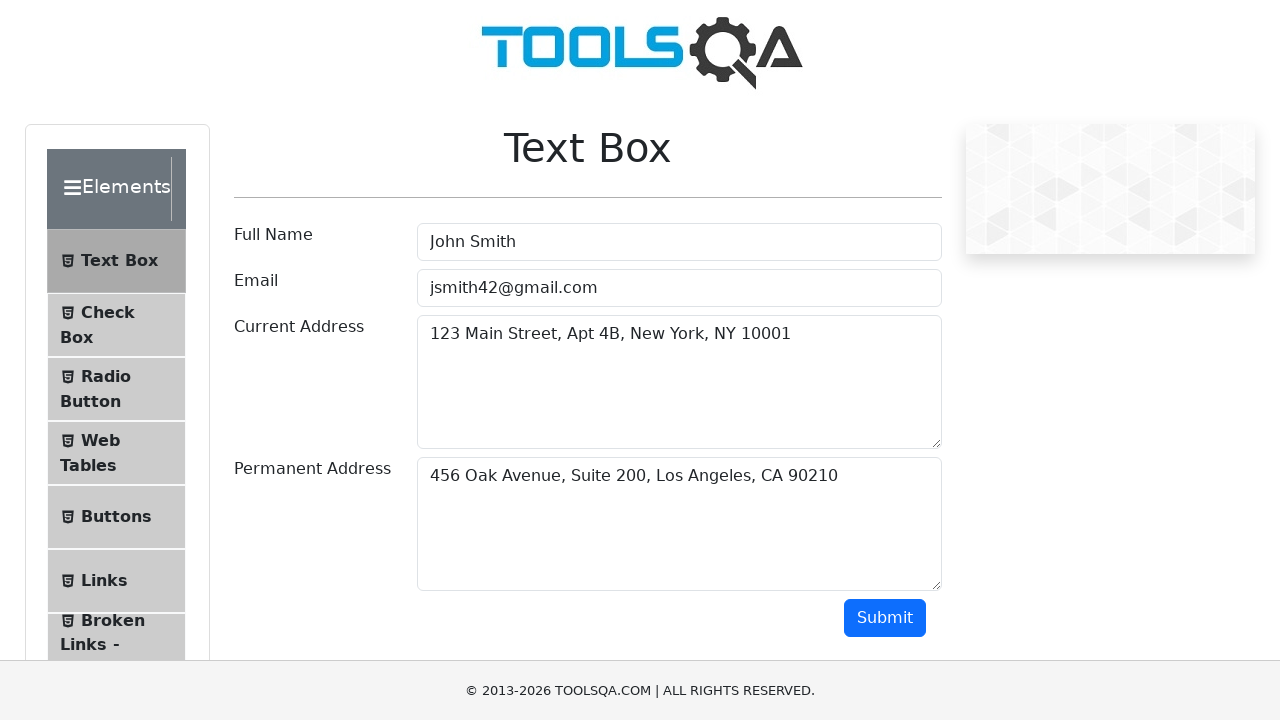